Tests the "Make Appointment" button on Katalon demo healthcare site by clicking it and verifying navigation to the appointment/login page.

Starting URL: https://katalon-demo-cura.herokuapp.com/

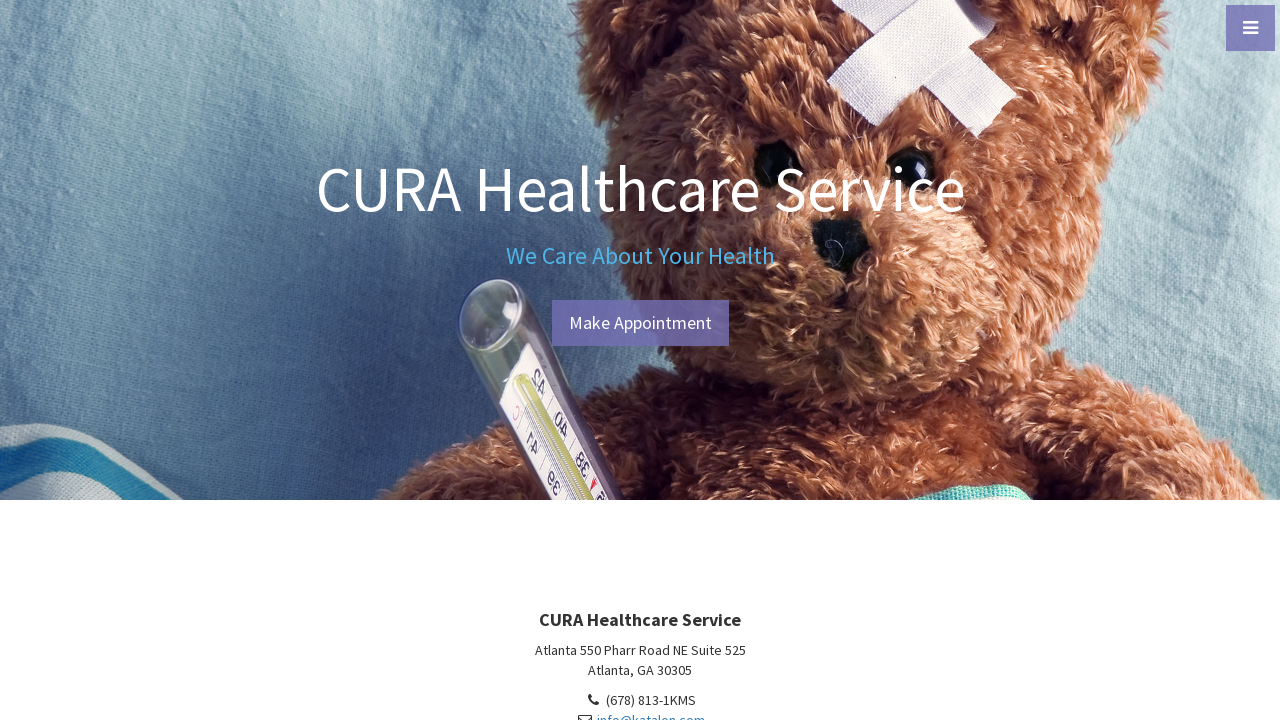

Clicked the 'Make Appointment' button at (640, 323) on #btn-make-appointment
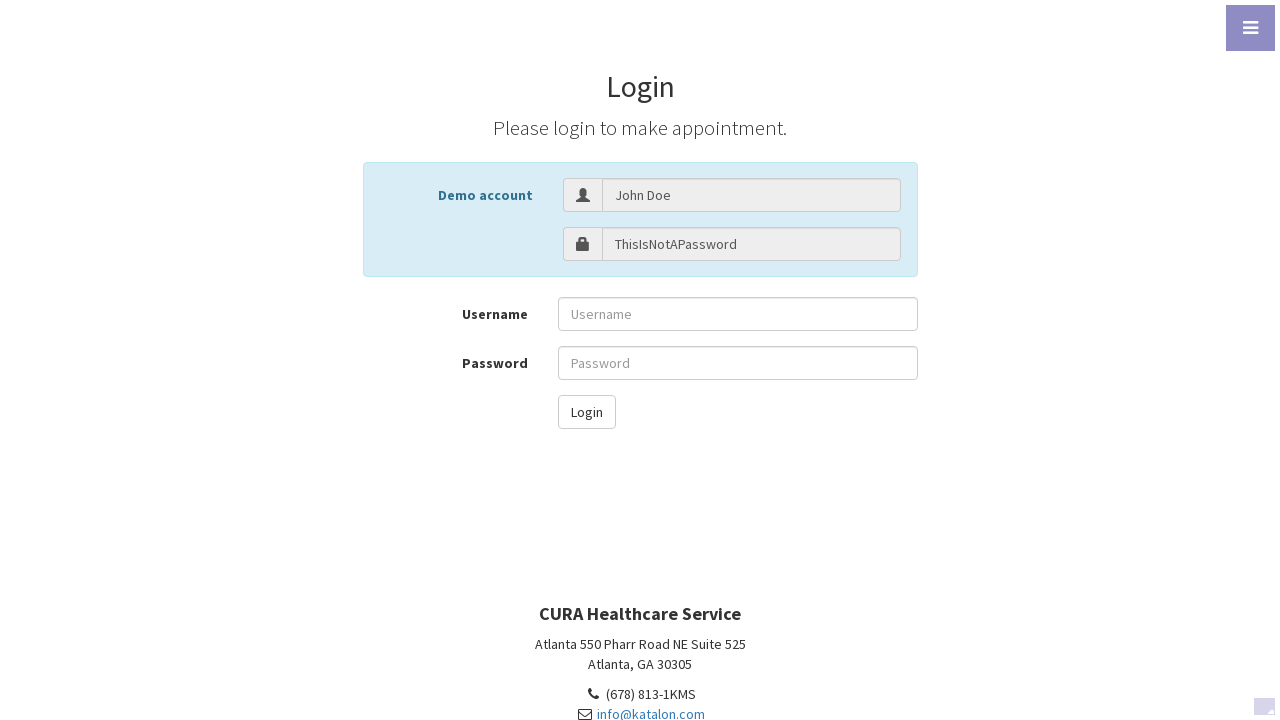

Navigated to appointment/login page - URL verified
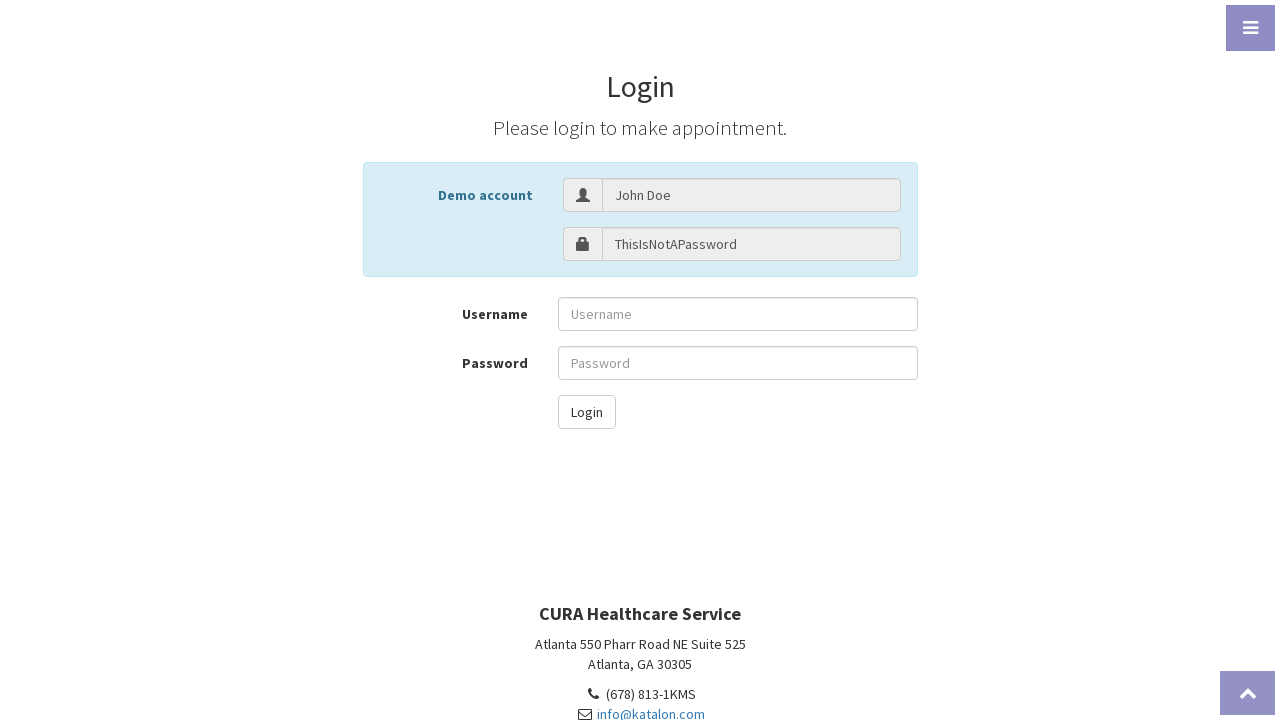

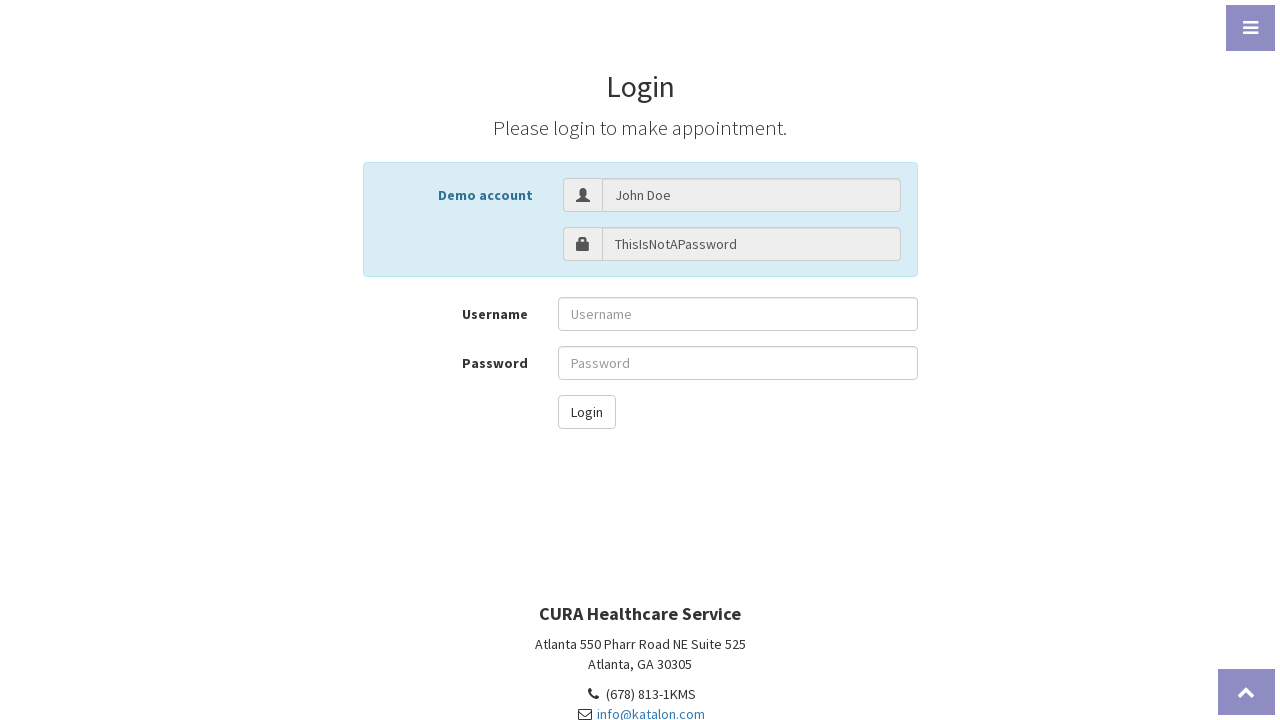